Tests the text input functionality on UI Testing Playground by entering text into an input field and clicking a button to update its label with the entered text

Starting URL: http://uitestingplayground.com/textinput

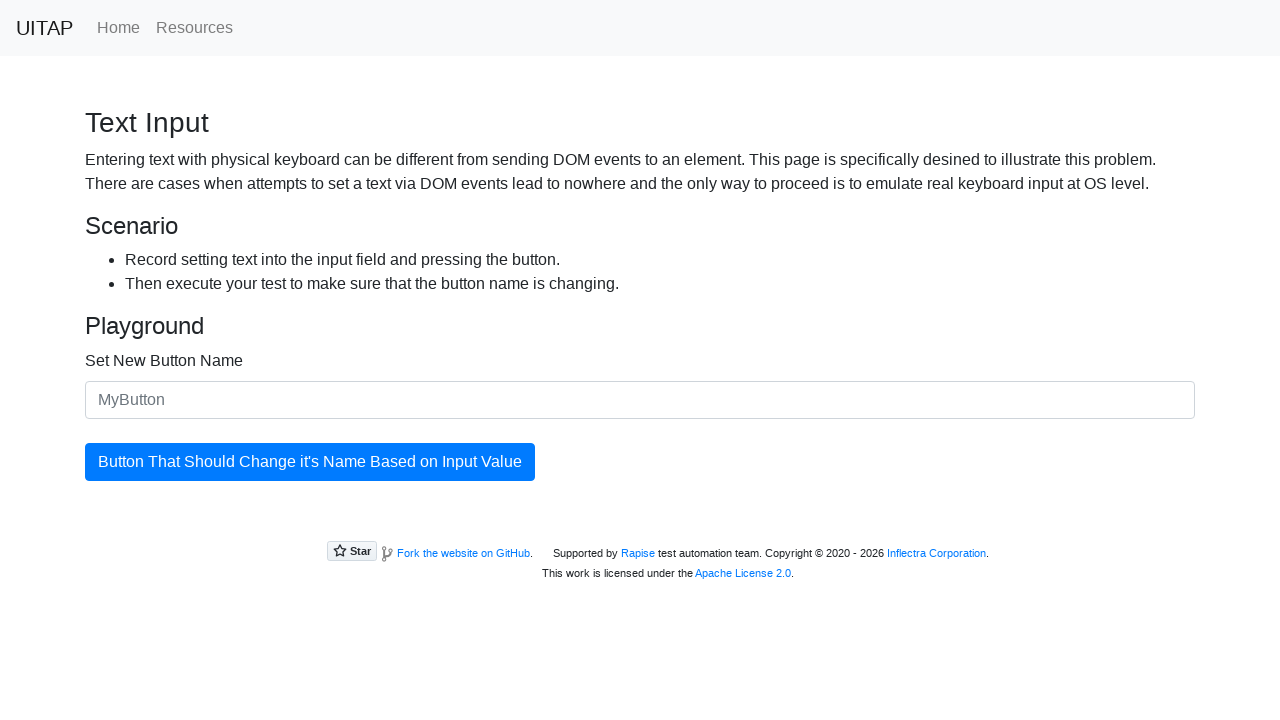

Filled text input field with 'SkyPro' on input#newButtonName
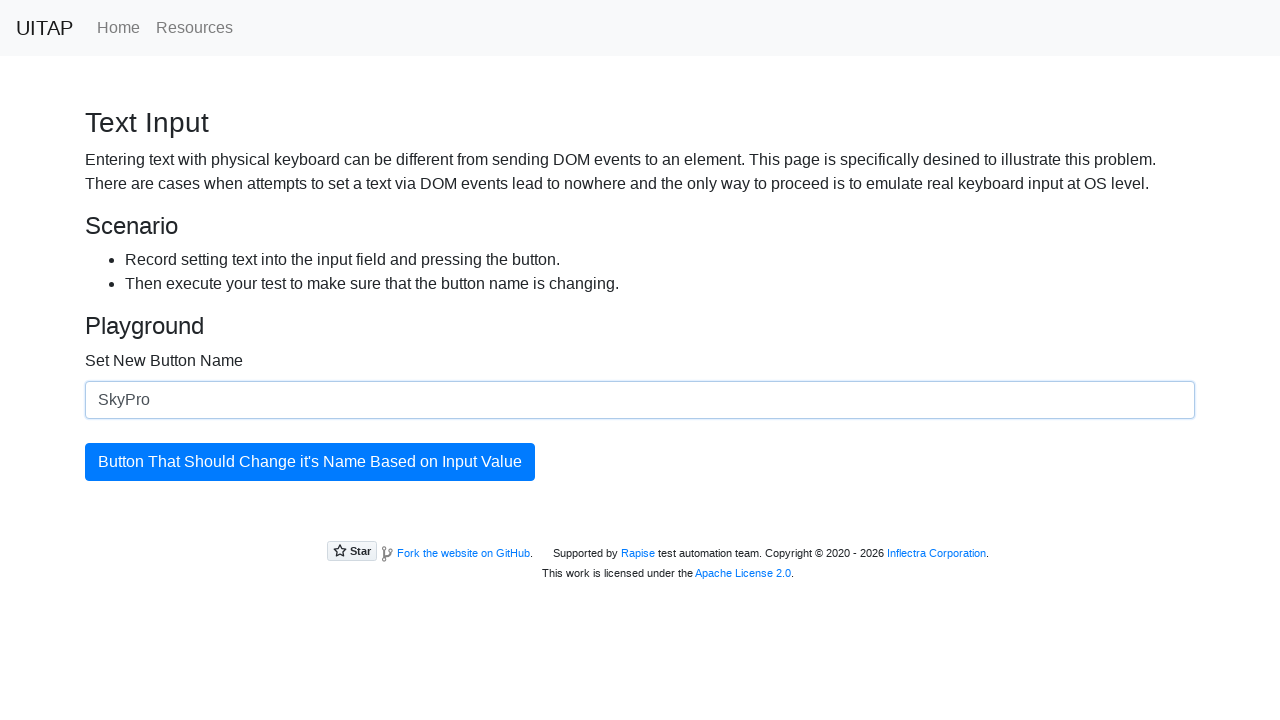

Clicked the update button at (310, 462) on button#updatingButton
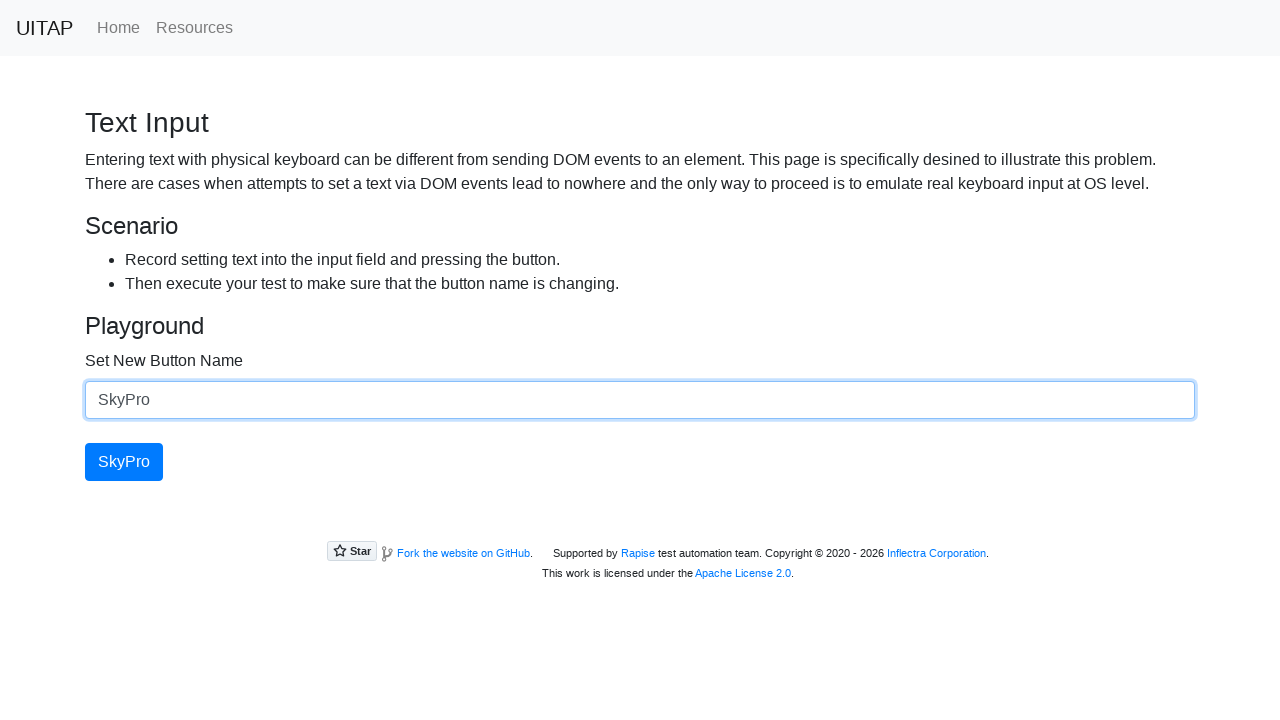

Button label successfully updated to 'SkyPro'
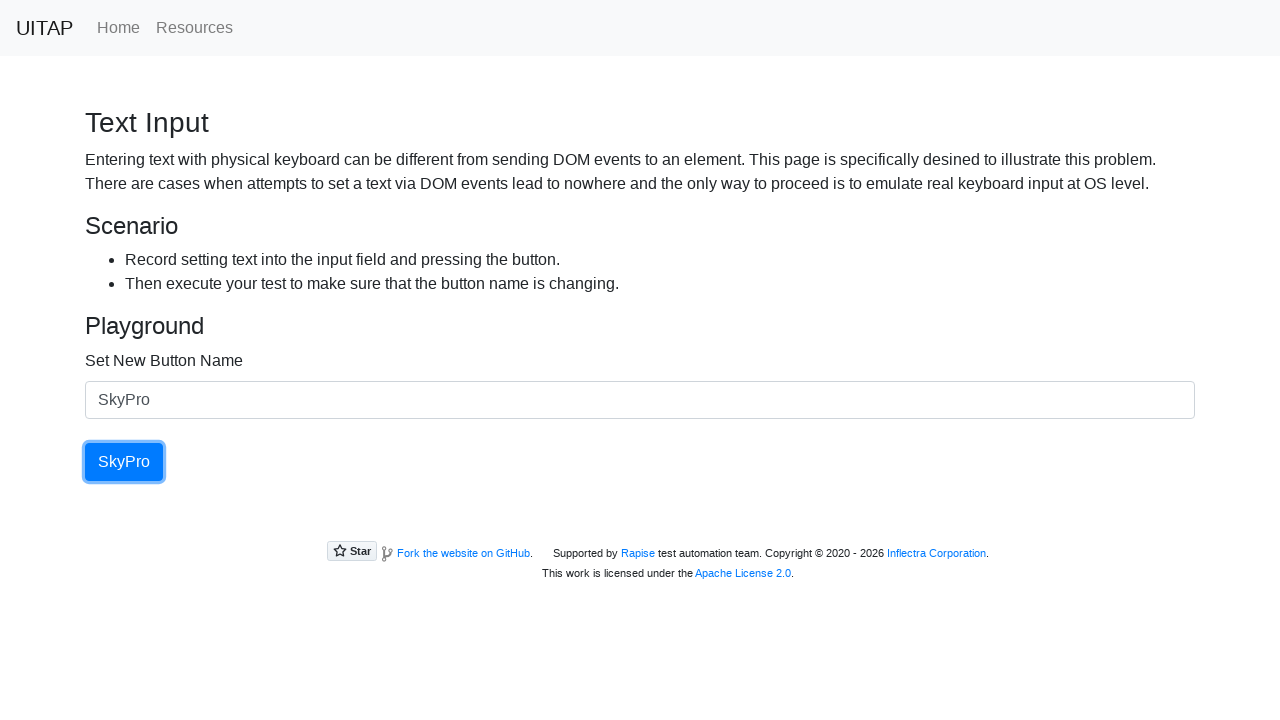

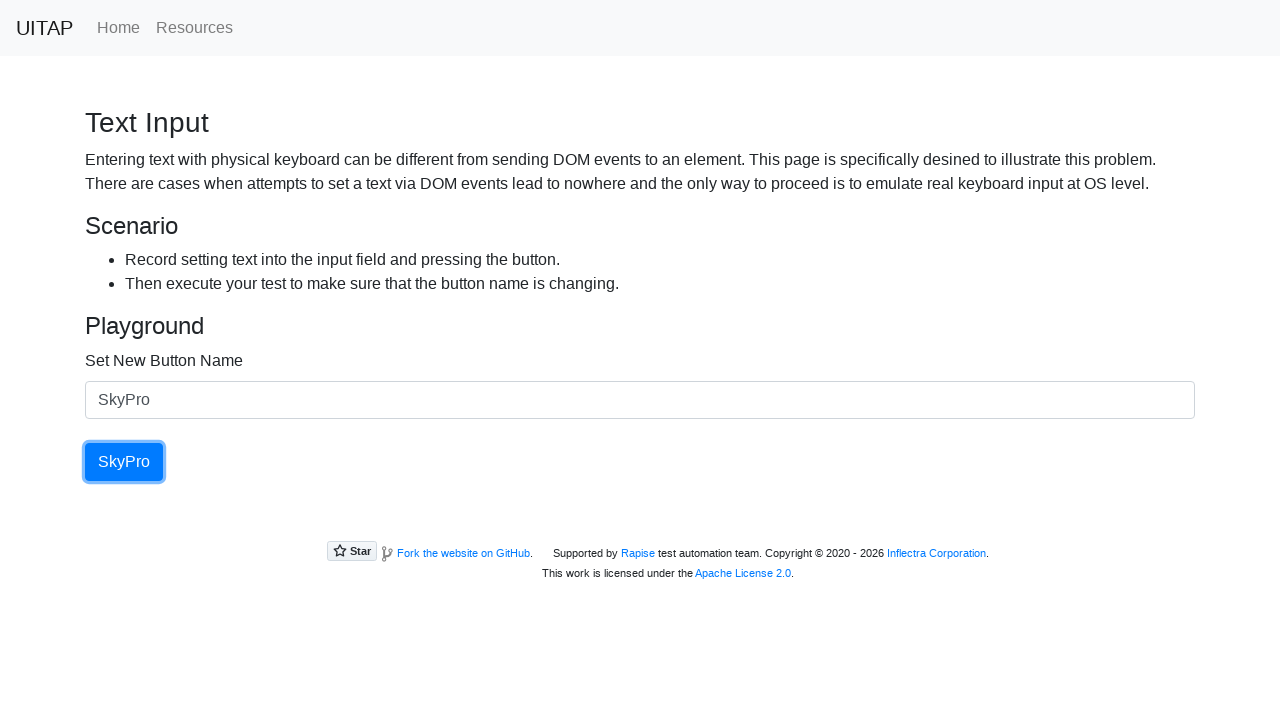